Tests unit conversion from pounds to kilograms by entering a value and clicking convert button

Starting URL: https://www.unitconverters.net/weight-and-mass/lbs-to-kg.htm

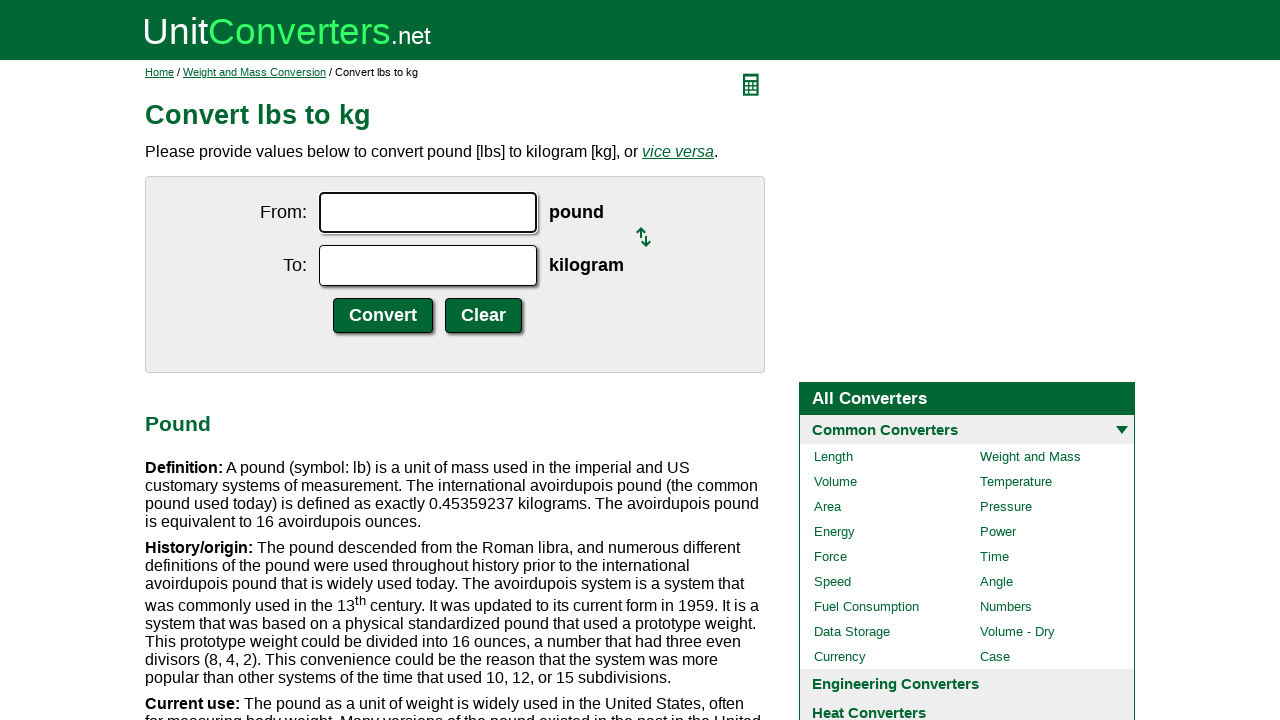

Entered value '1' in the pounds input field on input#ucfrom.ucdcinput
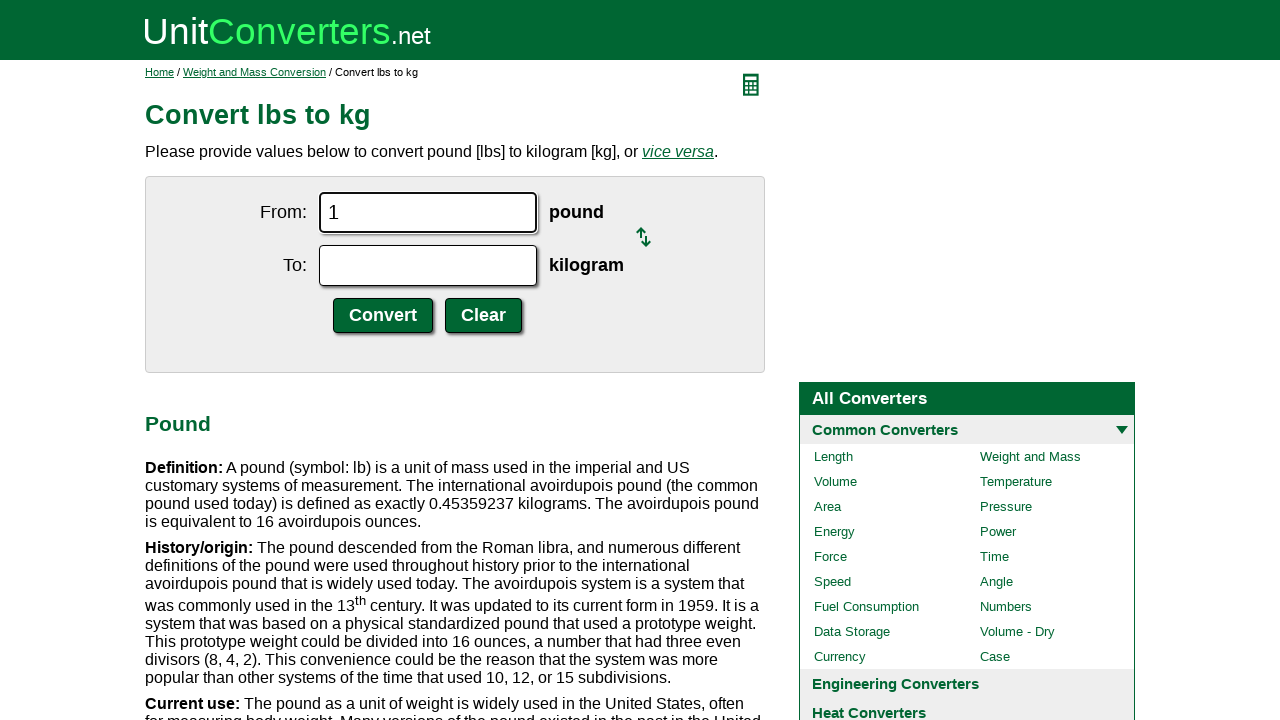

Clicked the convert button at (383, 316) on input.ucdcsubmit
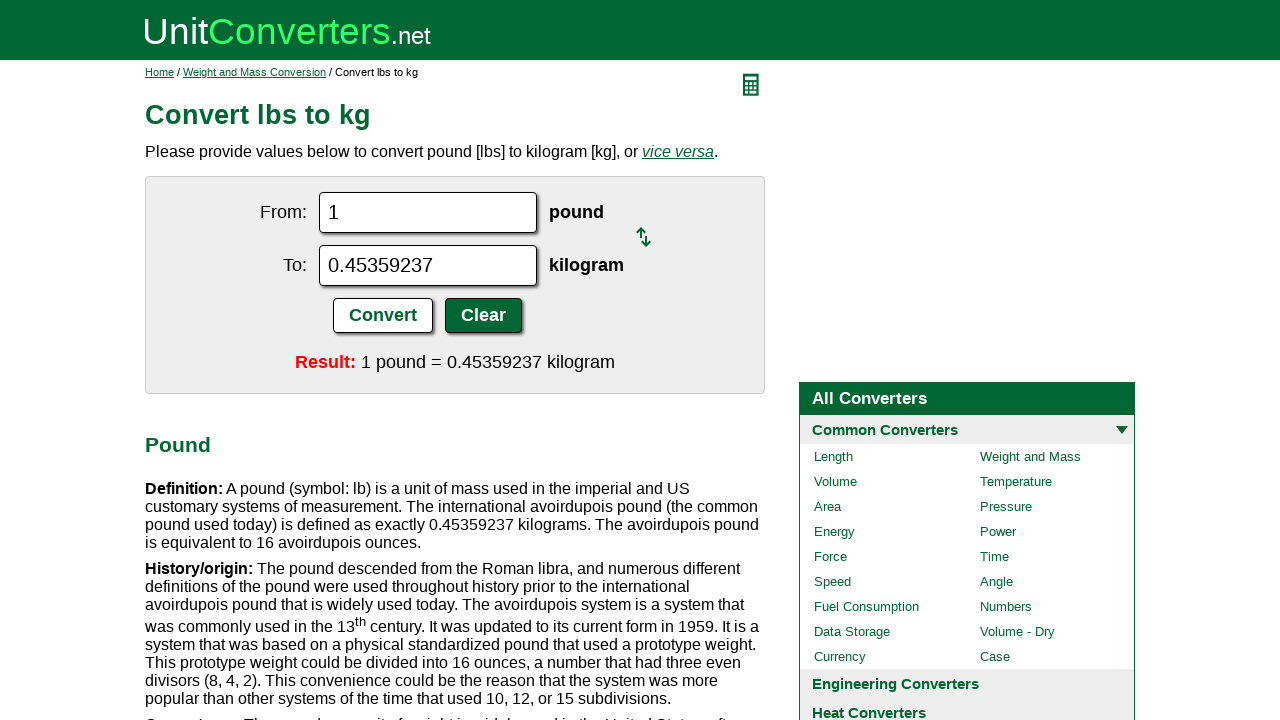

Conversion result appeared on the page
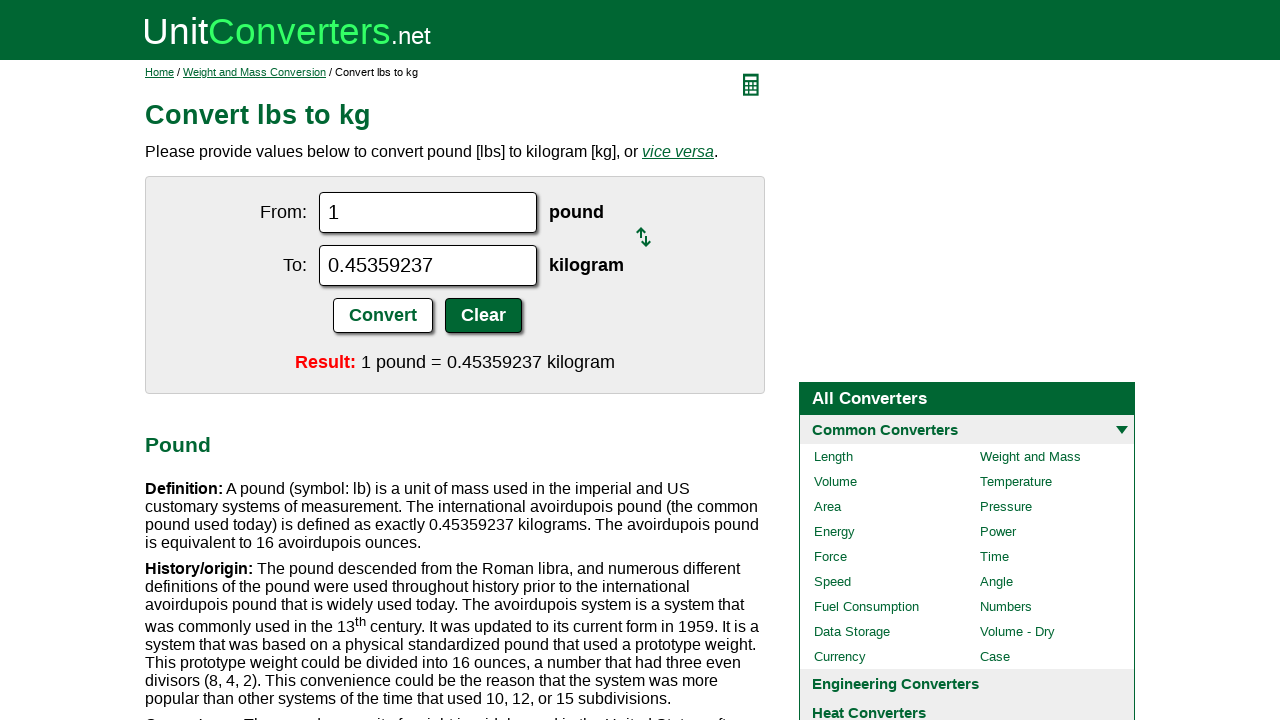

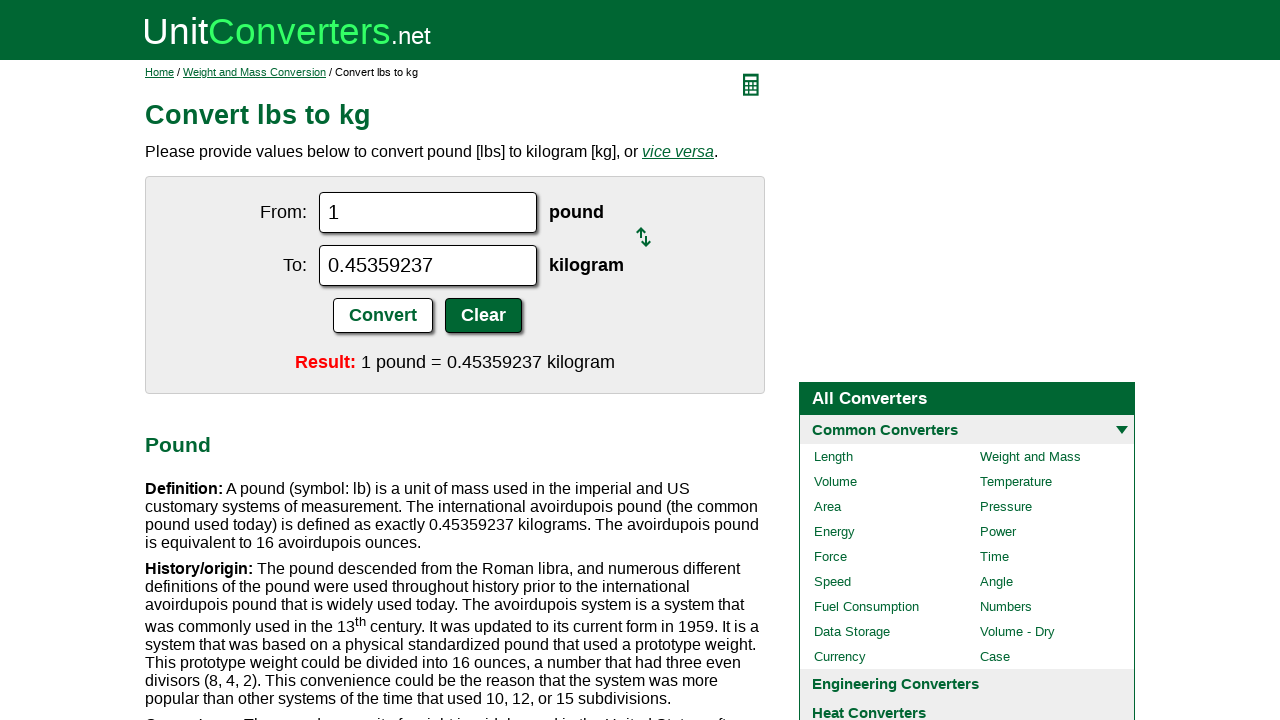